Navigates to a sitemap XML page, sets the browser window to a specific size, and verifies the URL is correct

Starting URL: https://www.getcalley.com/page-sitemap.xml

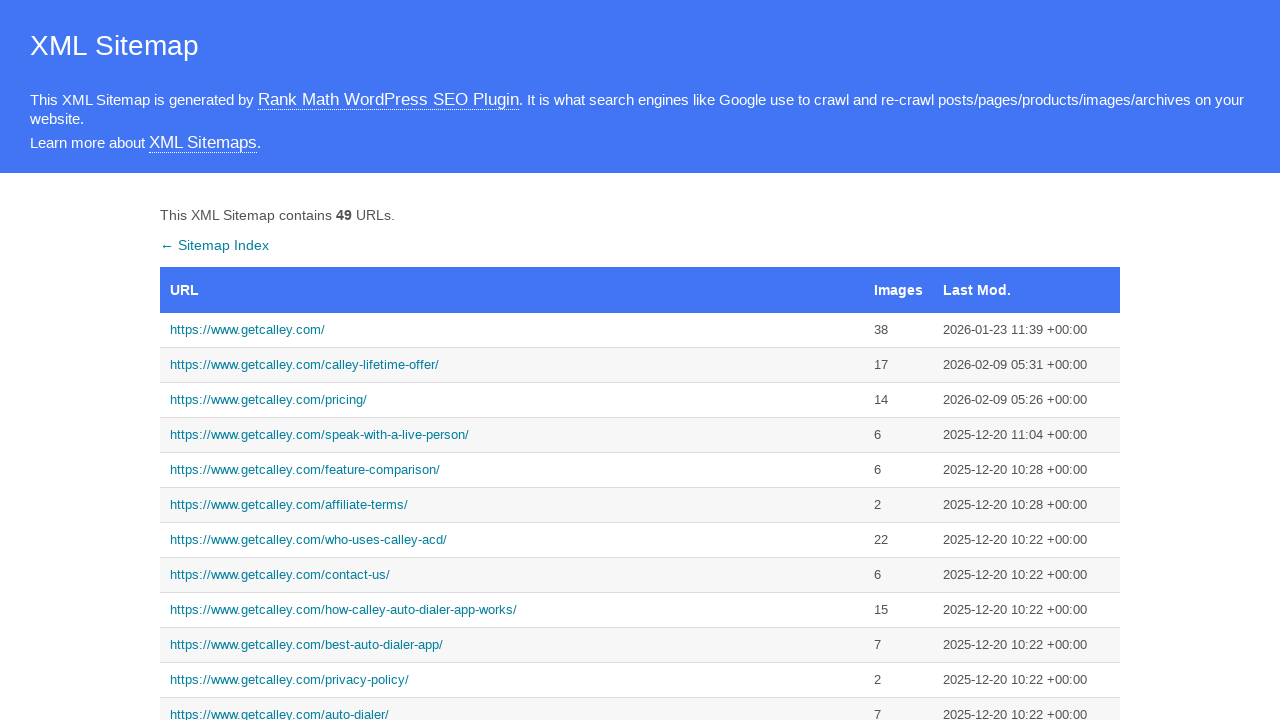

Set browser viewport size to 1920x1080
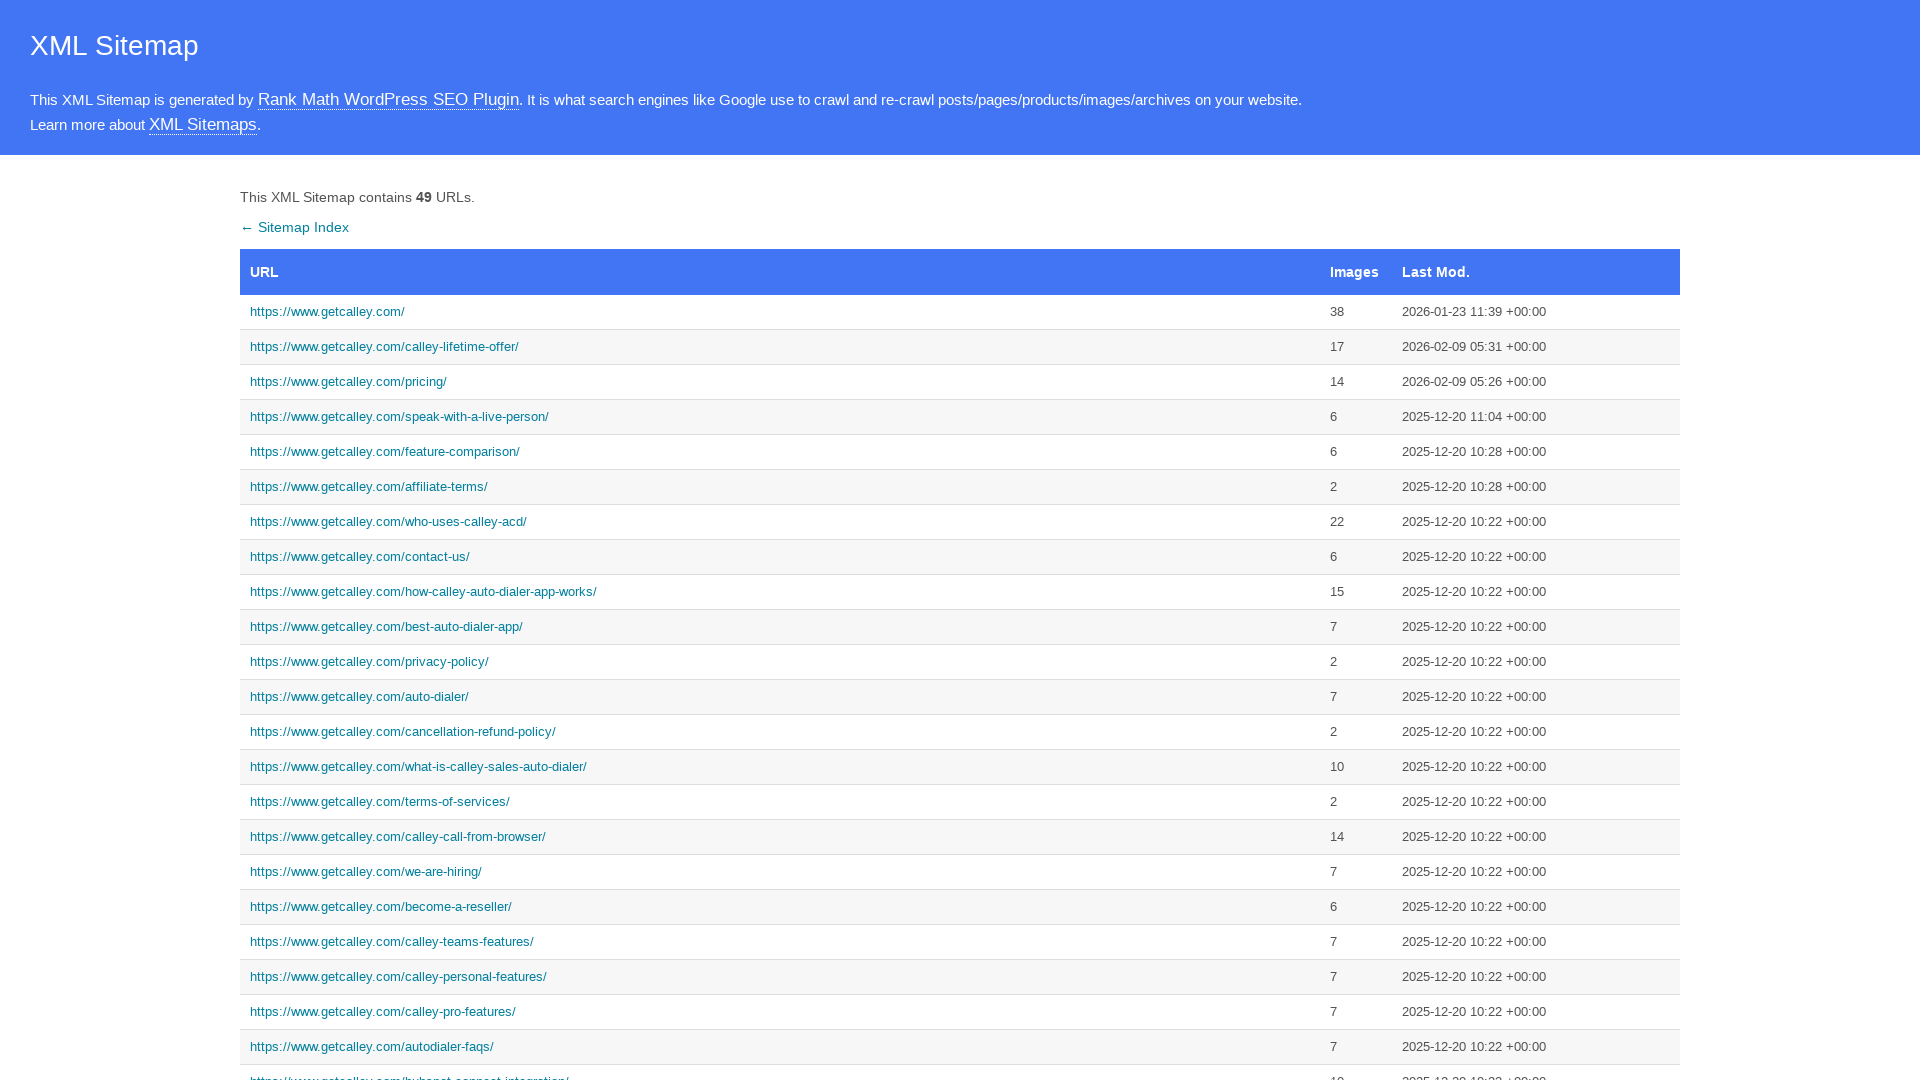

Page load state completed
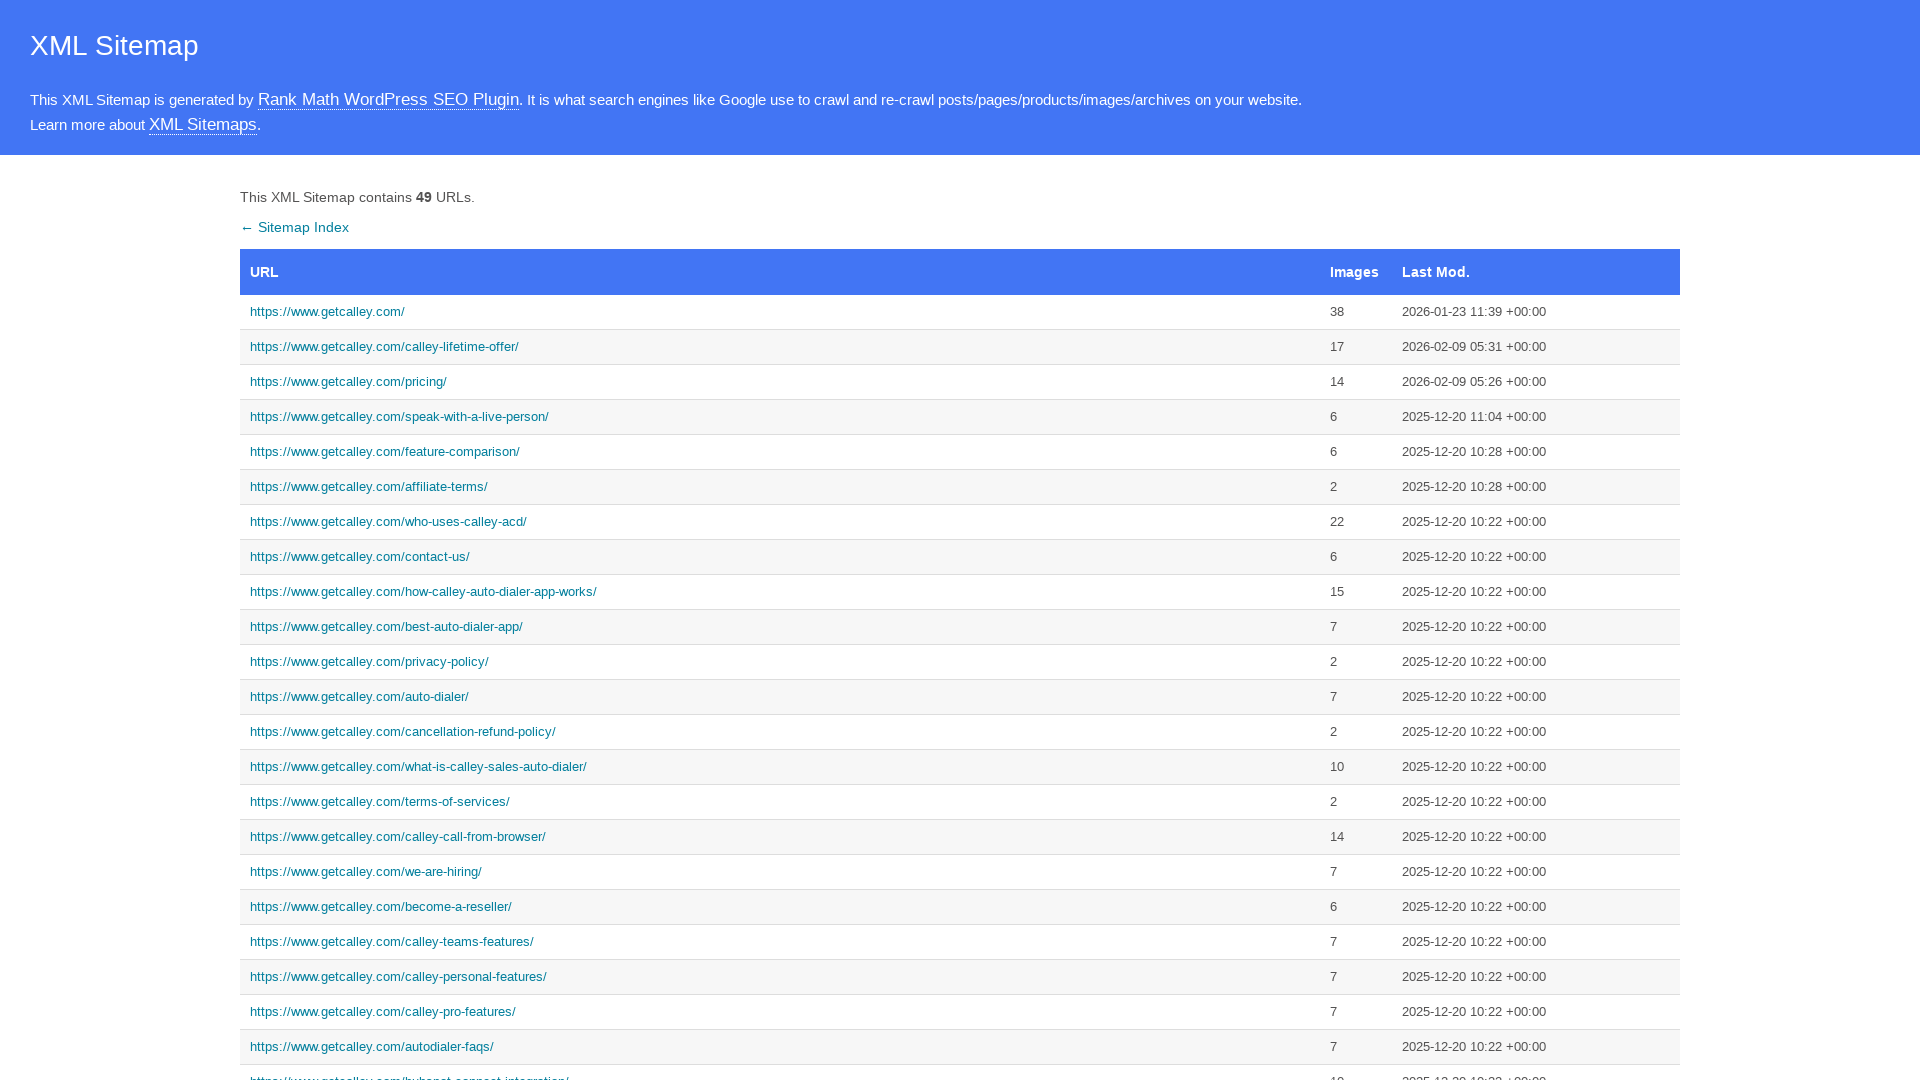

Verified URL is https://www.getcalley.com/page-sitemap.xml
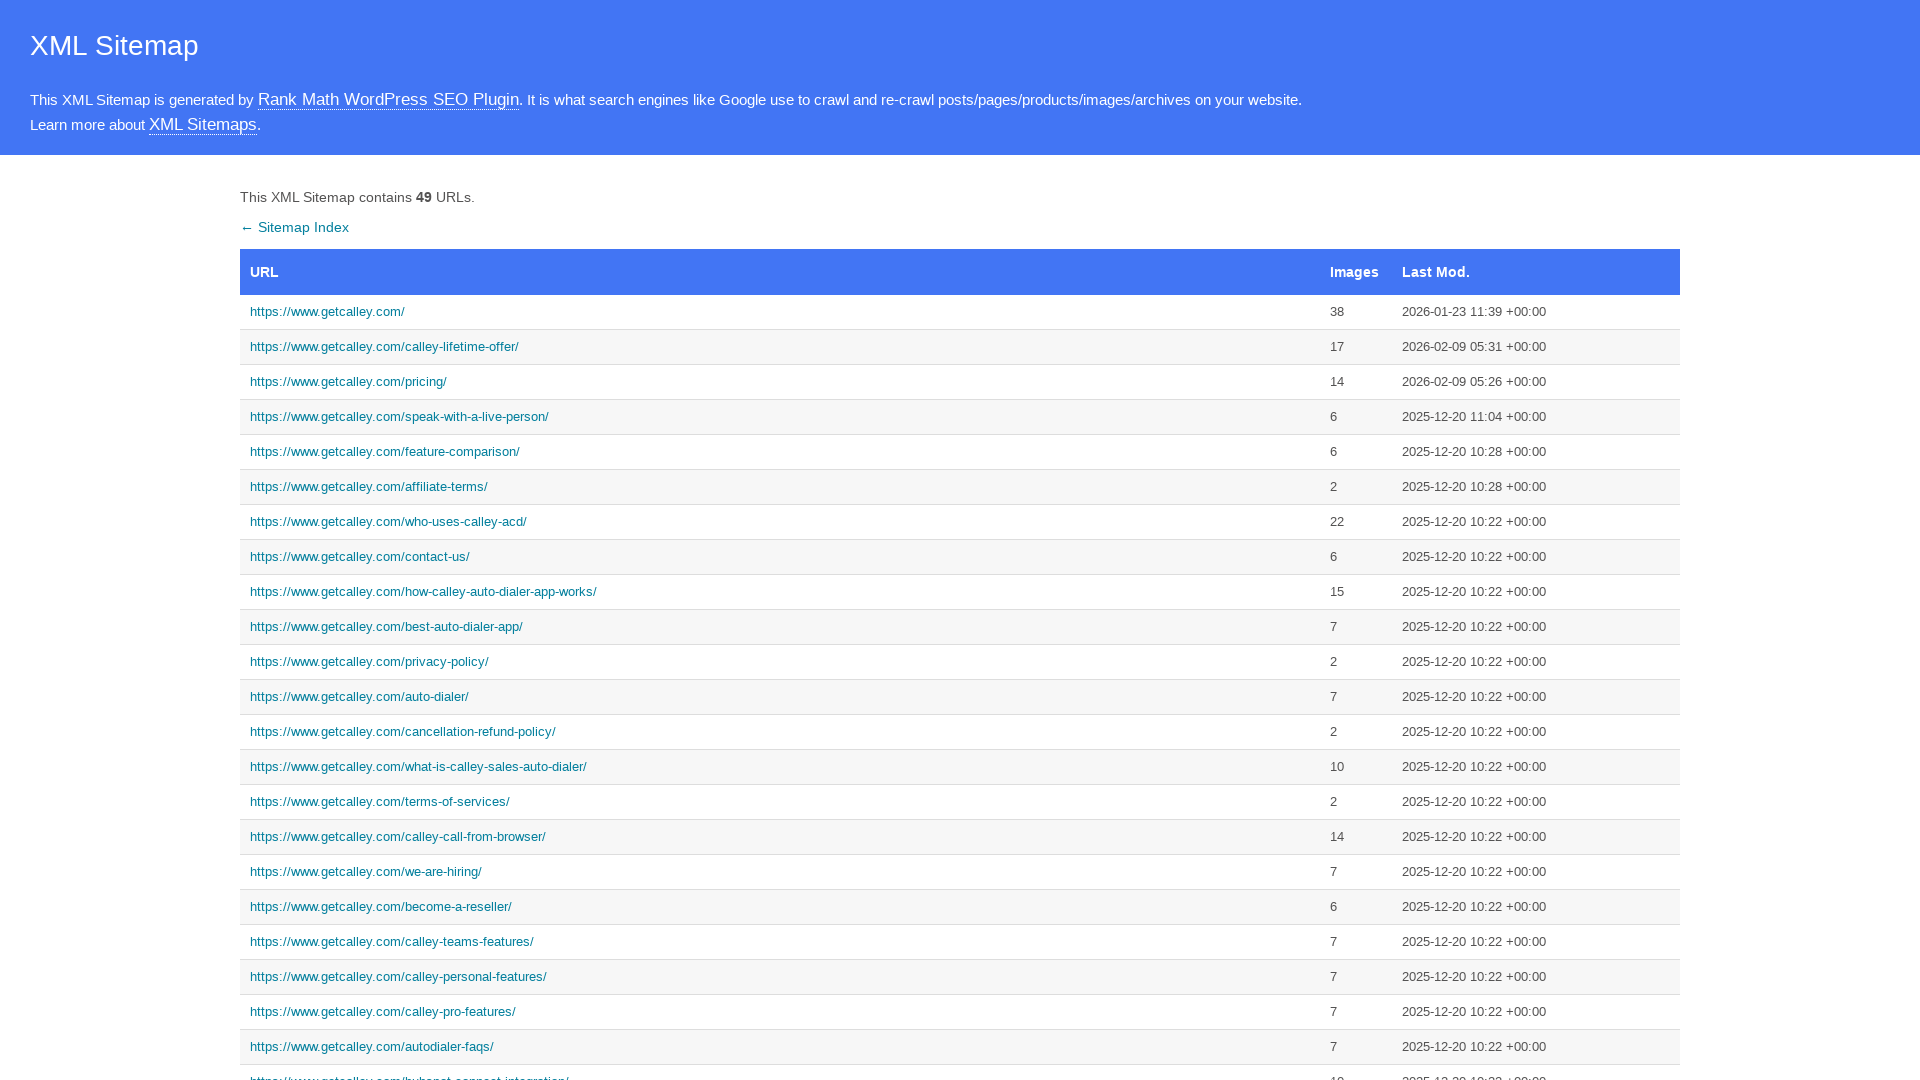

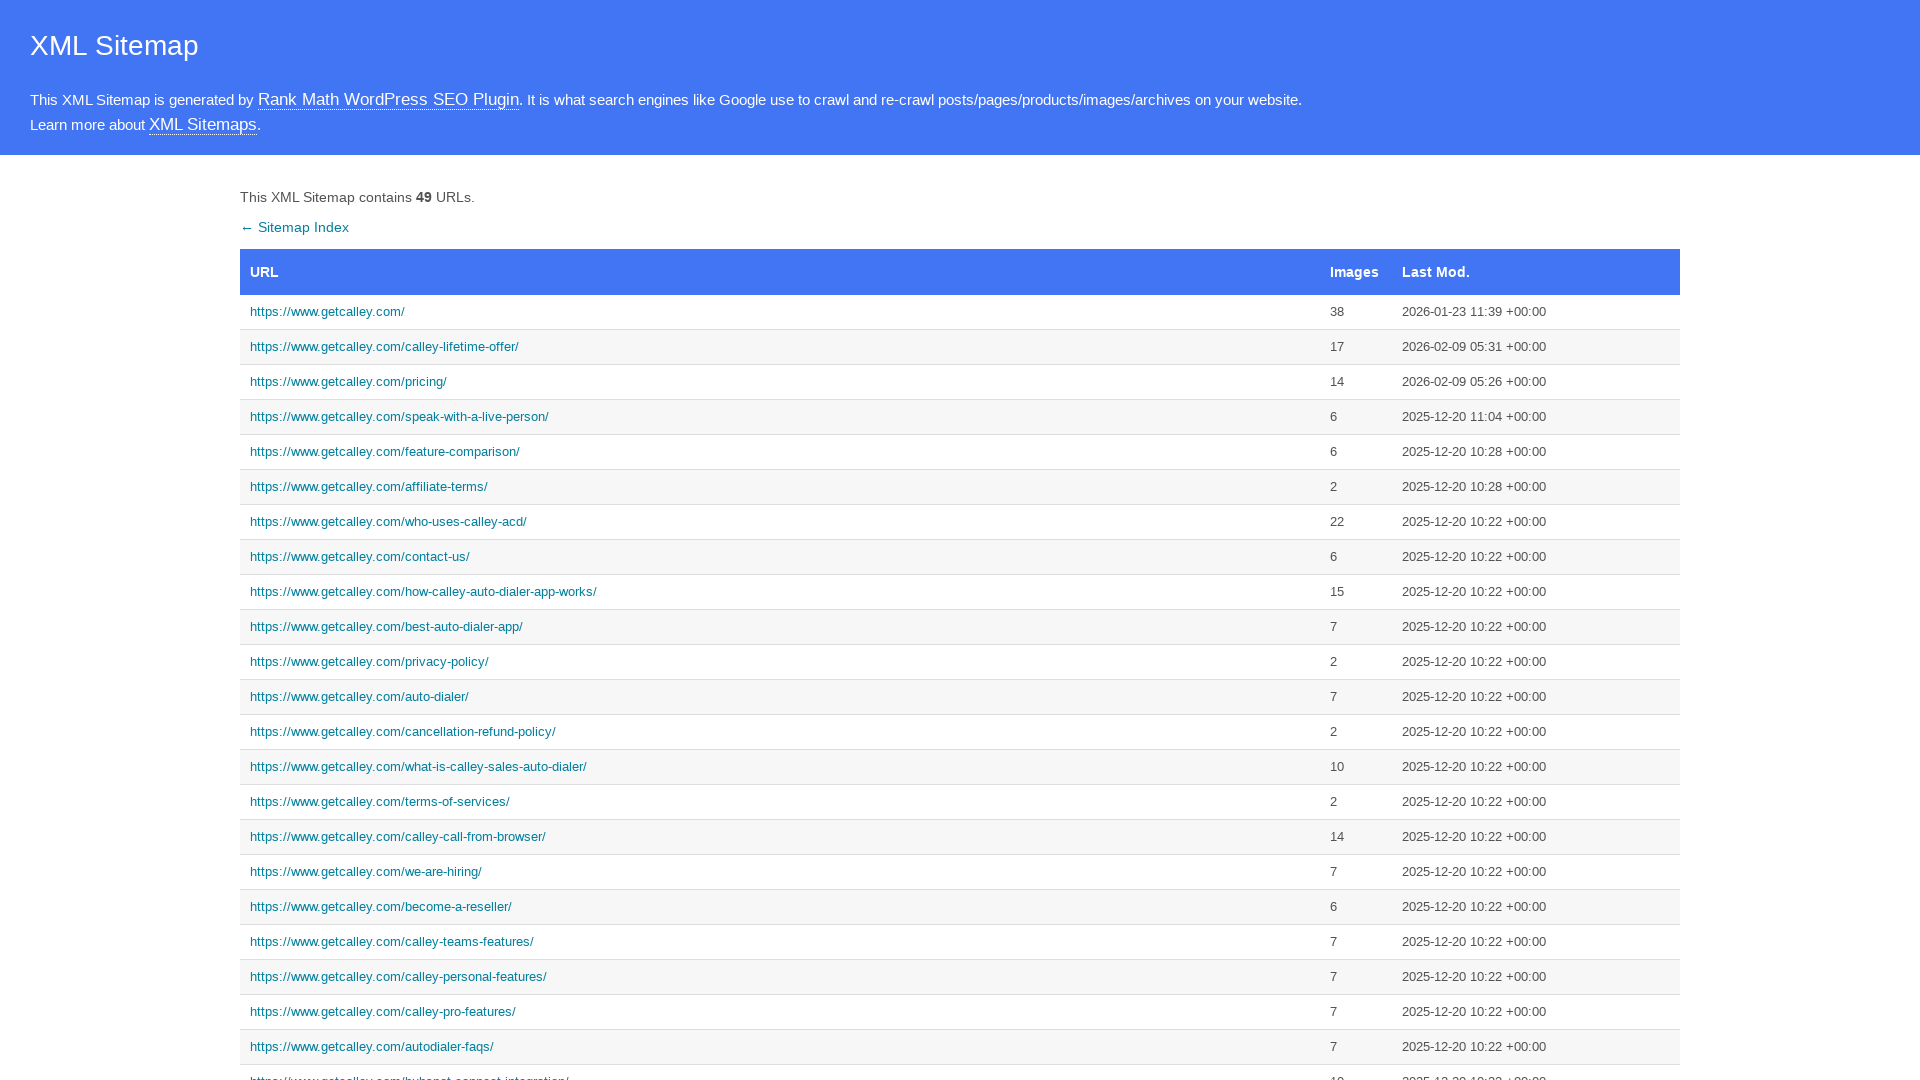